Tests an e-commerce flow by adding multiple items to cart with specific quantities, applying a promo code, and completing the checkout process

Starting URL: https://rahulshettyacademy.com/seleniumPractise/#/

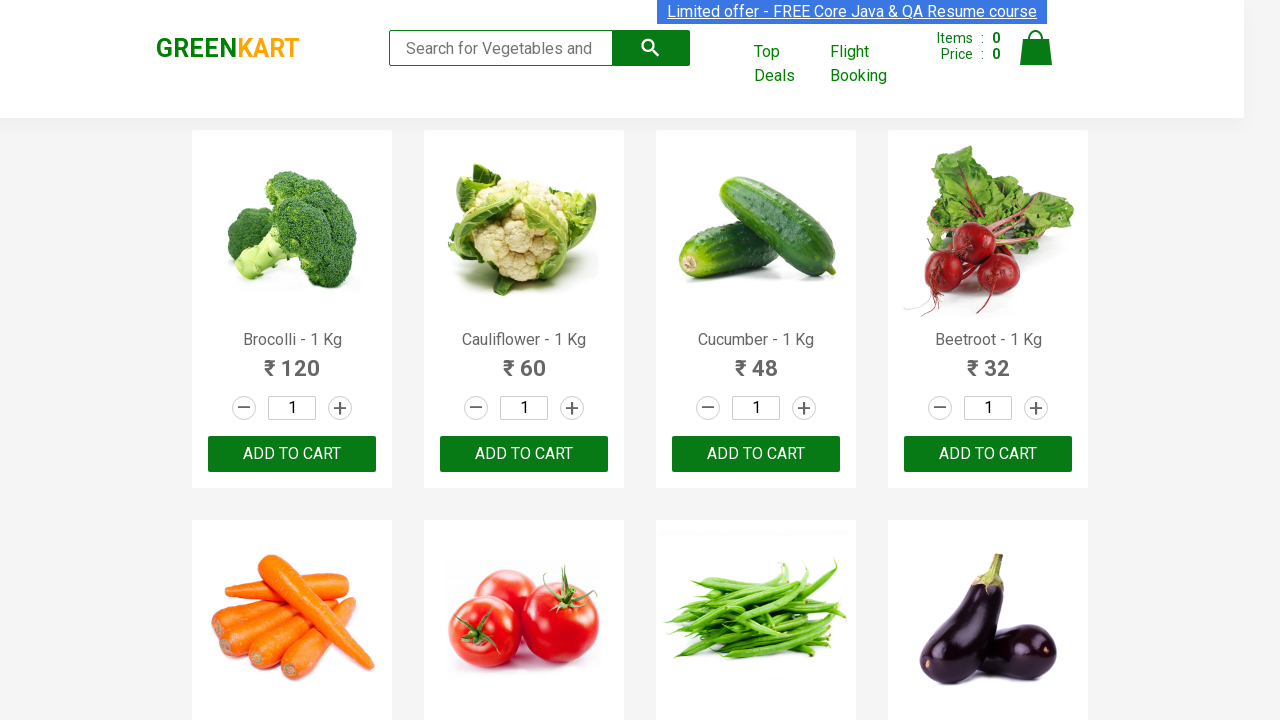

Retrieved all product name elements from the page
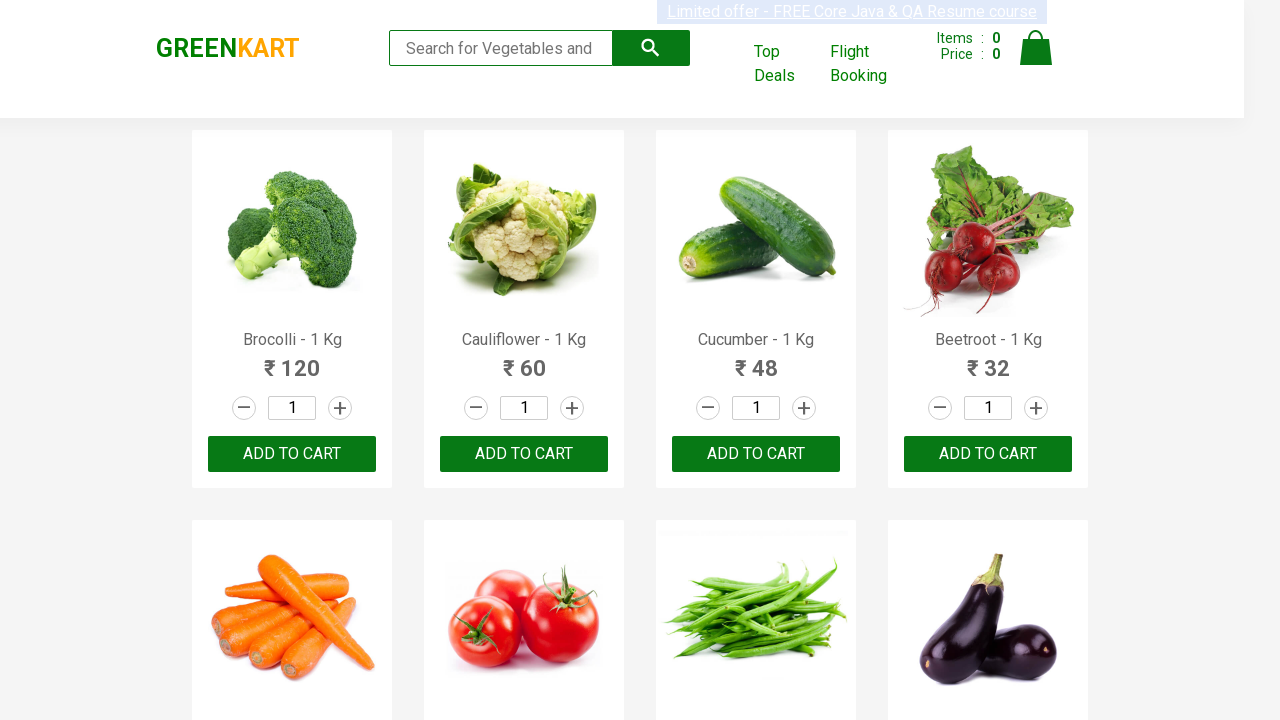

Incremented quantity for Brocolli at (340, 408) on a.increment >> nth=0
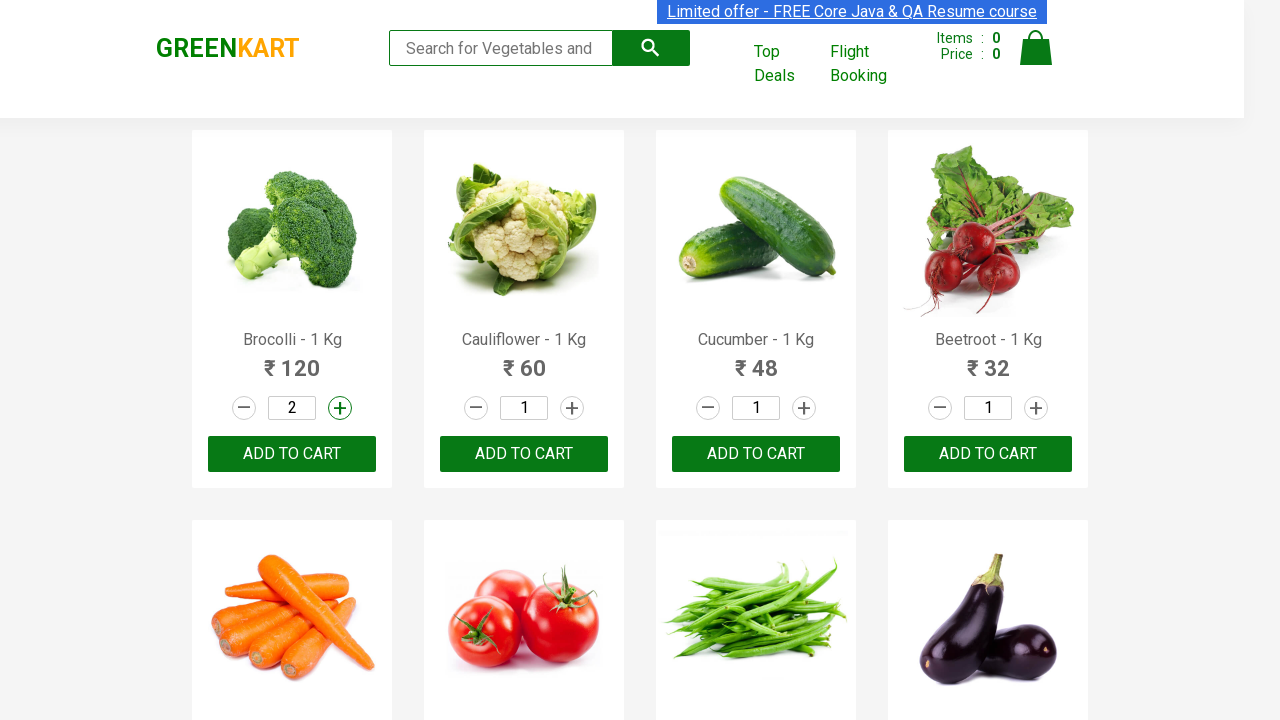

Incremented quantity for Brocolli at (340, 408) on a.increment >> nth=0
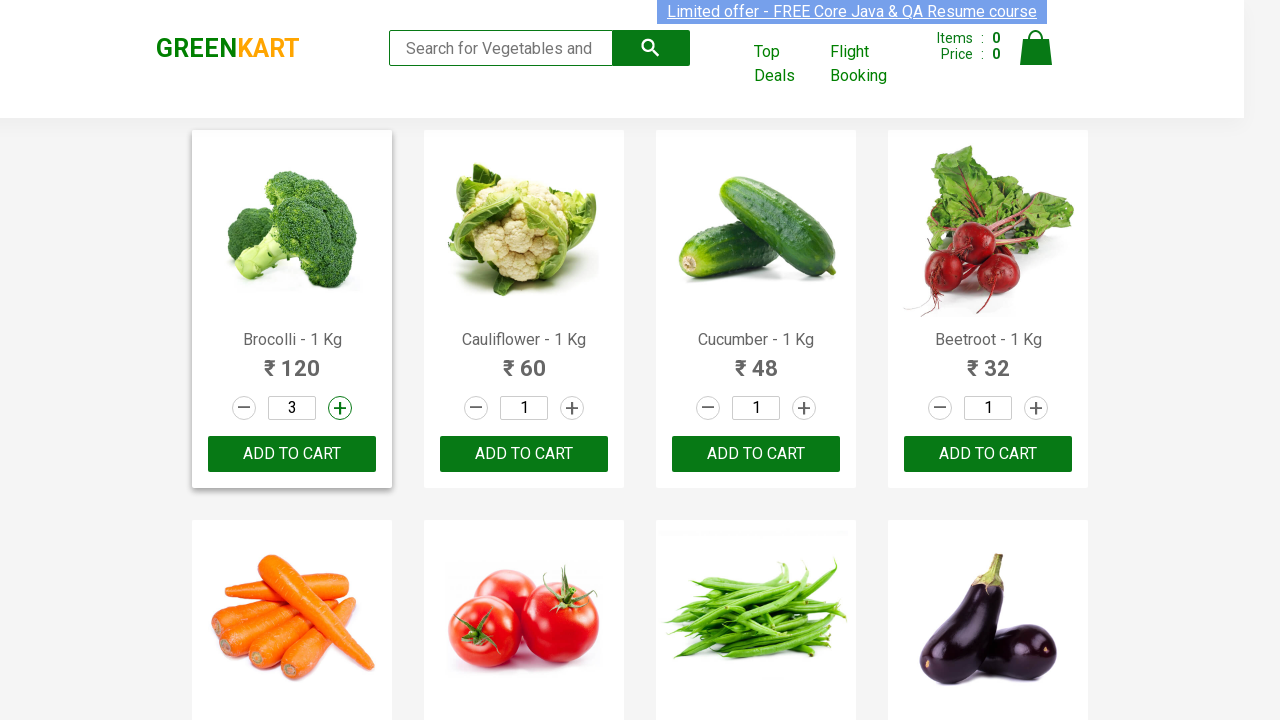

Added Brocolli (quantity: 3) to cart at (292, 454) on button:has-text('ADD TO CART') >> nth=0
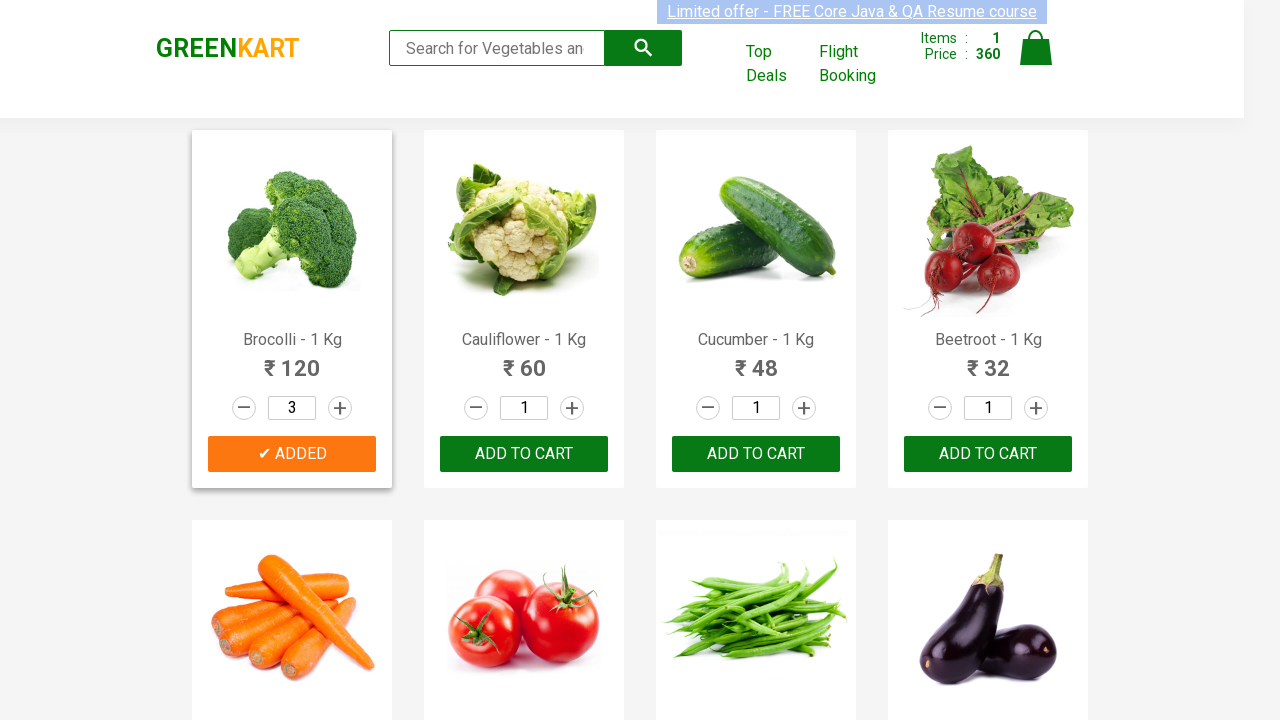

Incremented quantity for Cucumber at (572, 408) on a.increment >> nth=1
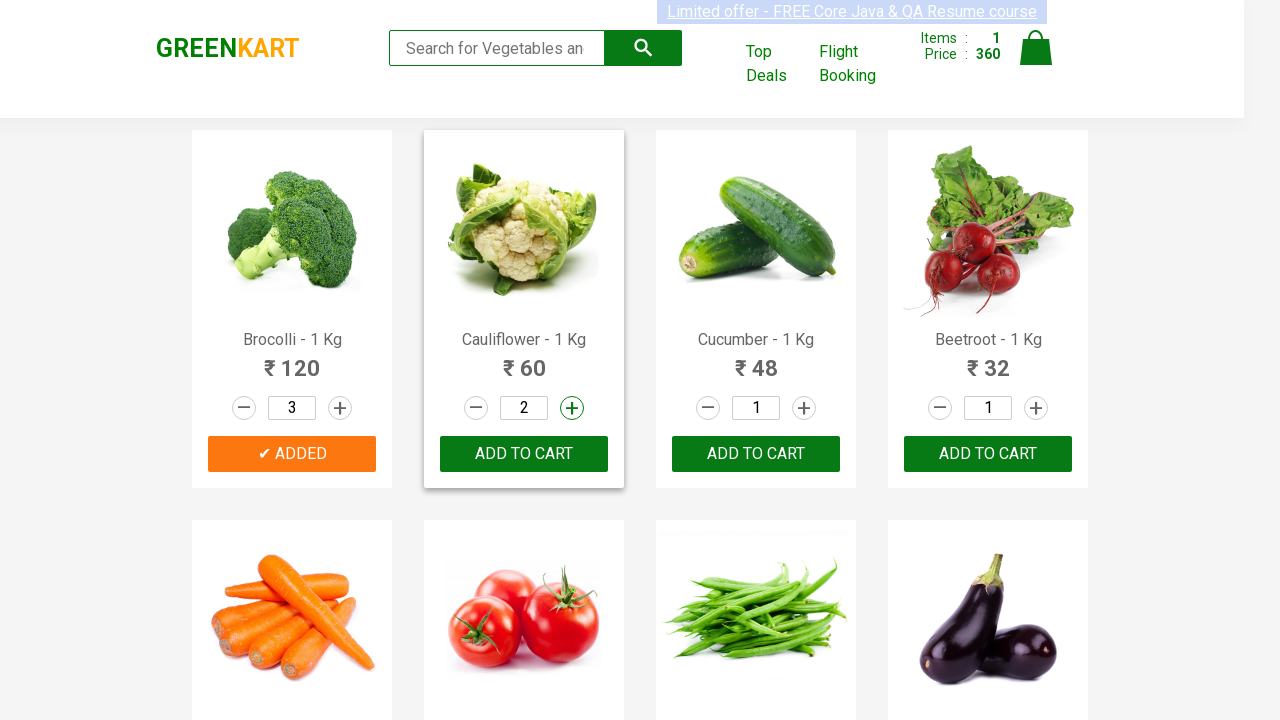

Incremented quantity for Cucumber at (572, 408) on a.increment >> nth=1
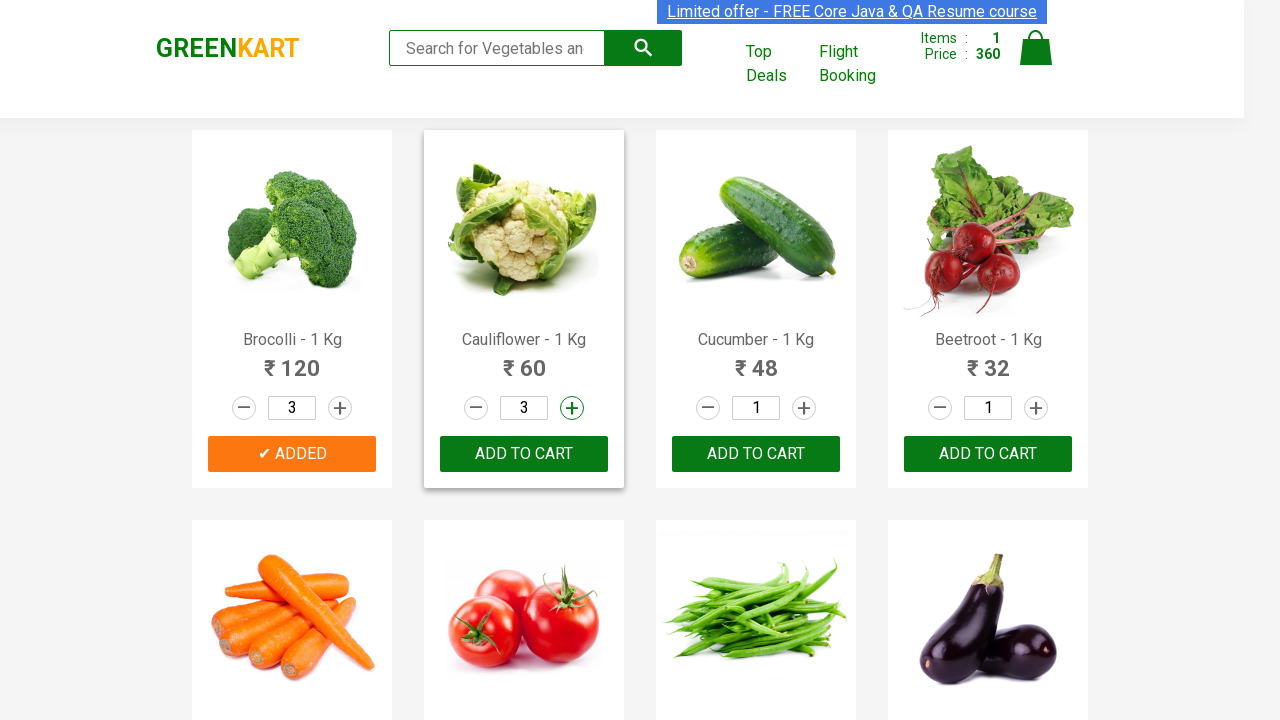

Incremented quantity for Cucumber at (572, 408) on a.increment >> nth=1
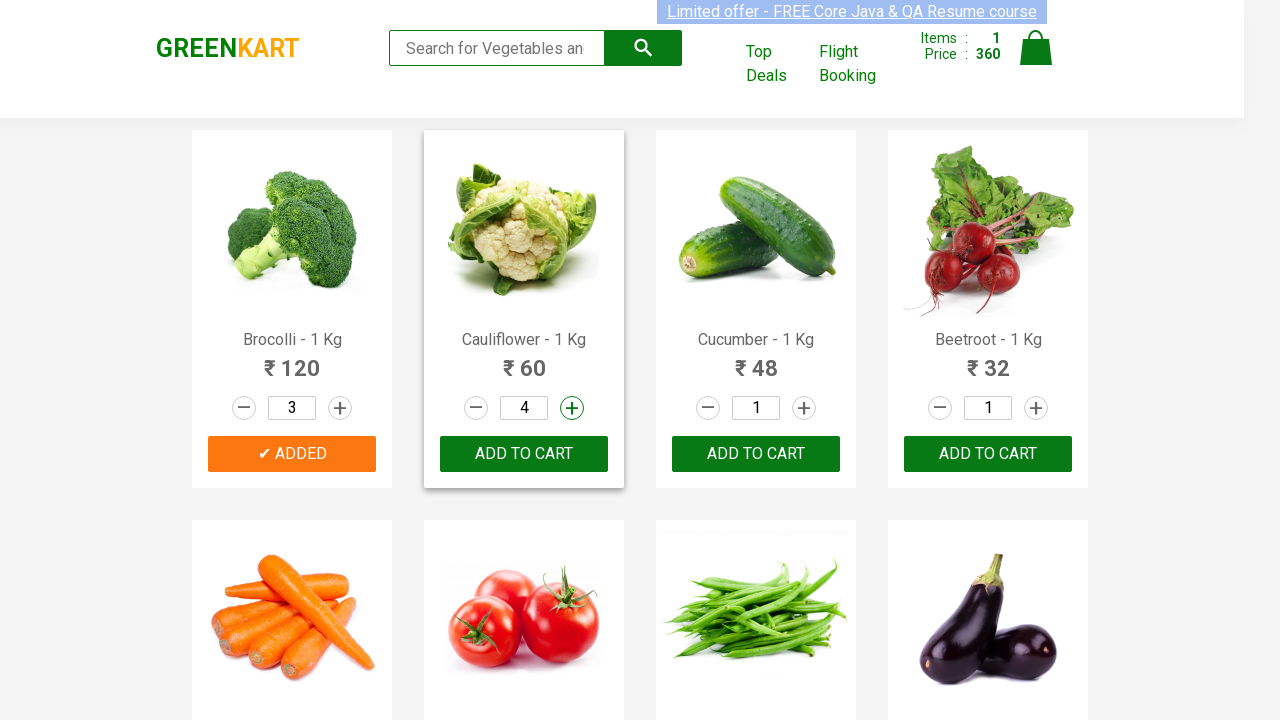

Added Cucumber (quantity: 4) to cart at (756, 454) on button:has-text('ADD TO CART') >> nth=1
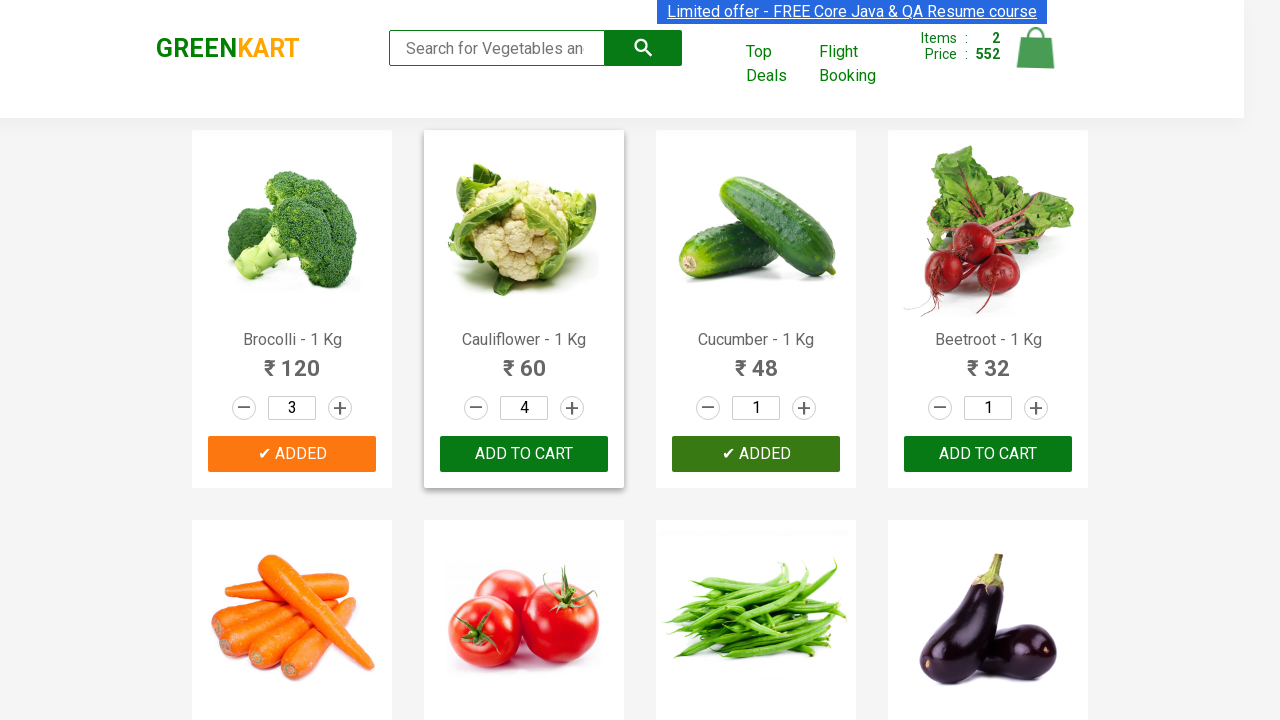

Incremented quantity for Tomato at (1036, 408) on a.increment >> nth=3
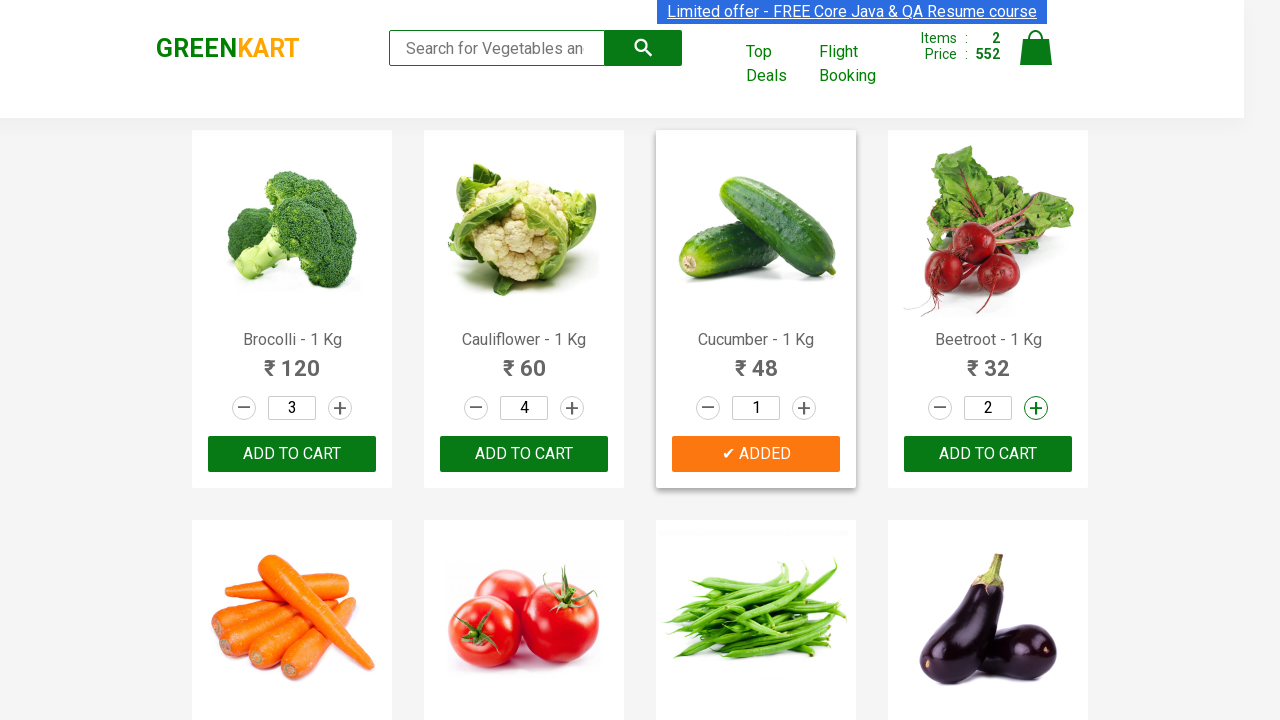

Incremented quantity for Tomato at (1036, 408) on a.increment >> nth=3
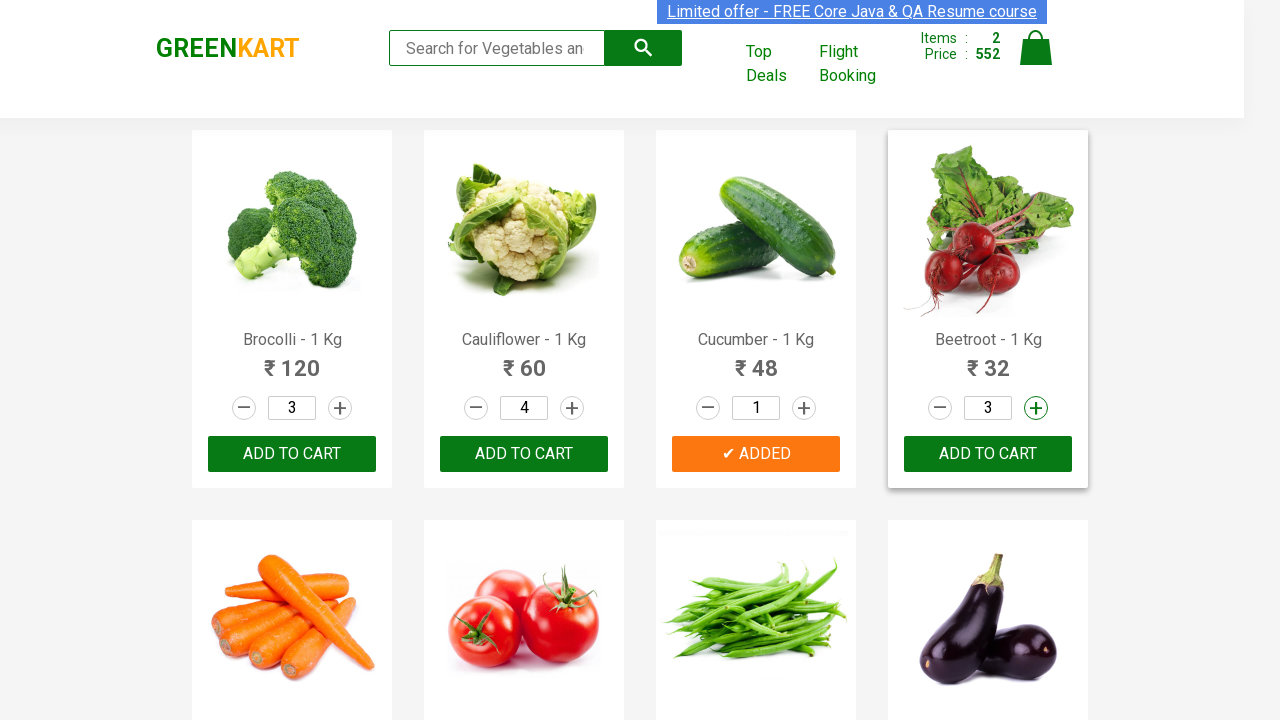

Incremented quantity for Tomato at (1036, 408) on a.increment >> nth=3
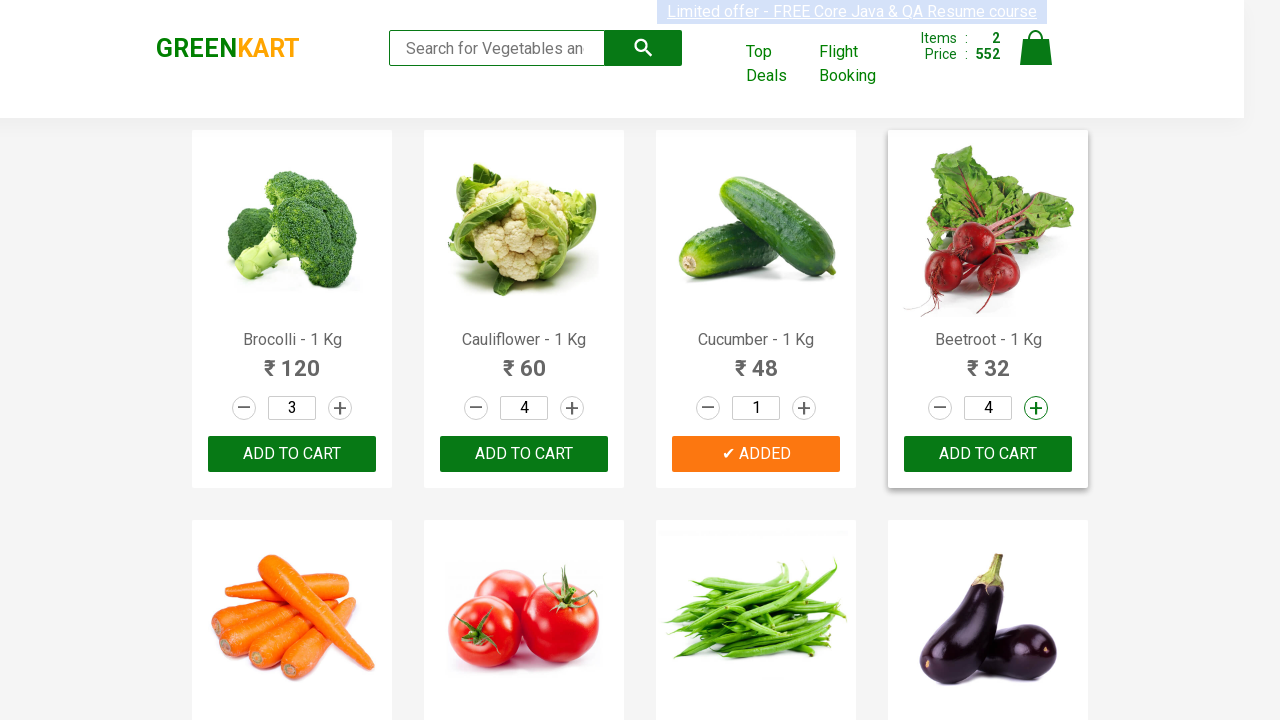

Incremented quantity for Tomato at (1036, 408) on a.increment >> nth=3
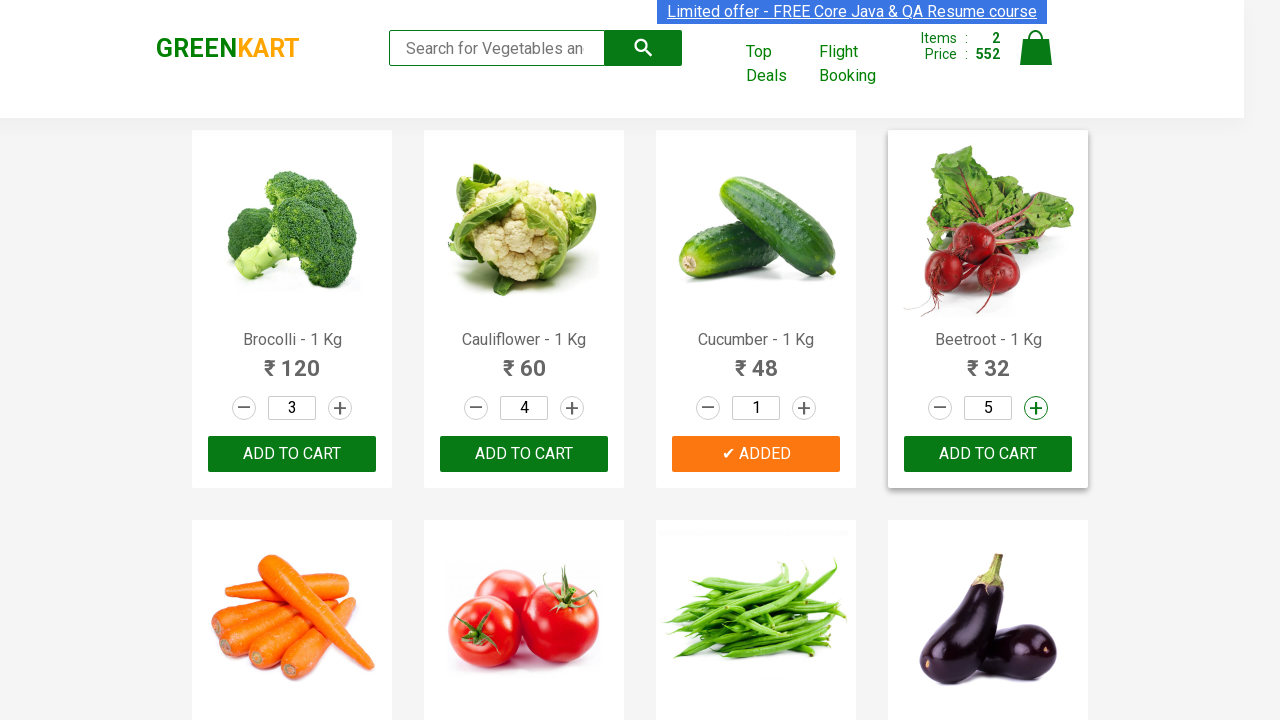

Incremented quantity for Tomato at (1036, 408) on a.increment >> nth=3
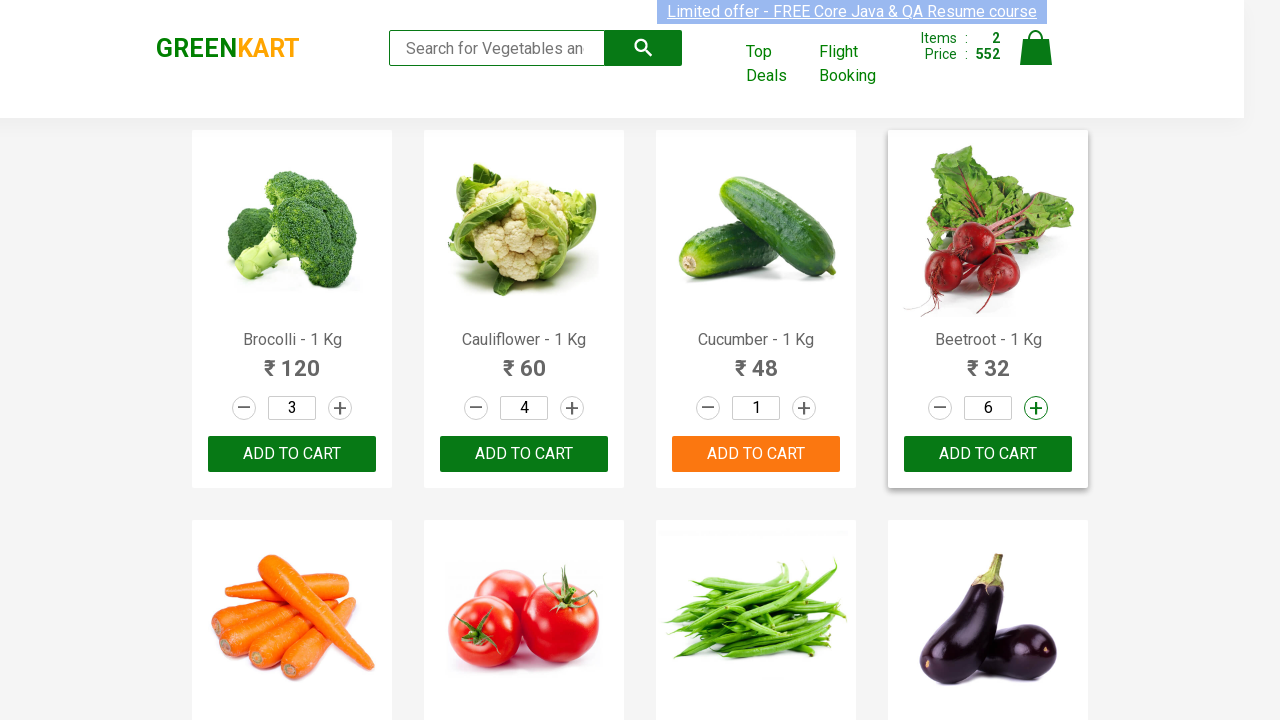

Incremented quantity for Tomato at (1036, 408) on a.increment >> nth=3
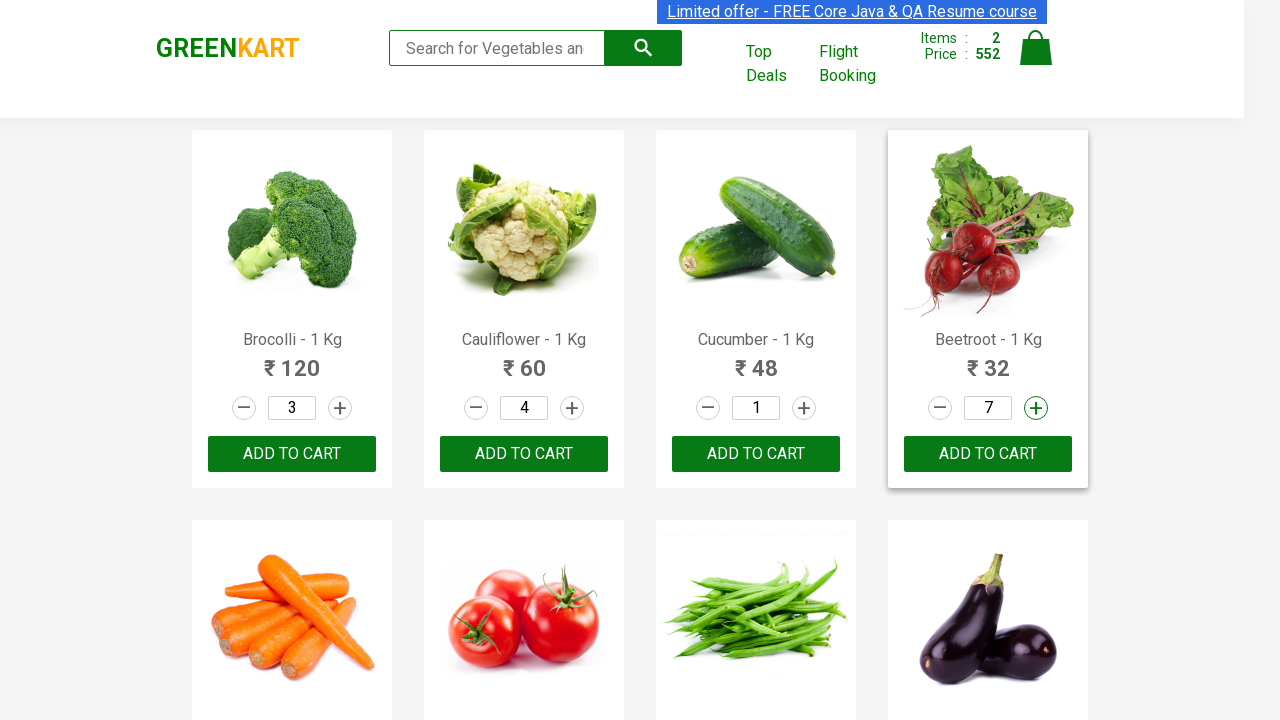

Added Tomato (quantity: 7) to cart at (988, 454) on button:has-text('ADD TO CART') >> nth=3
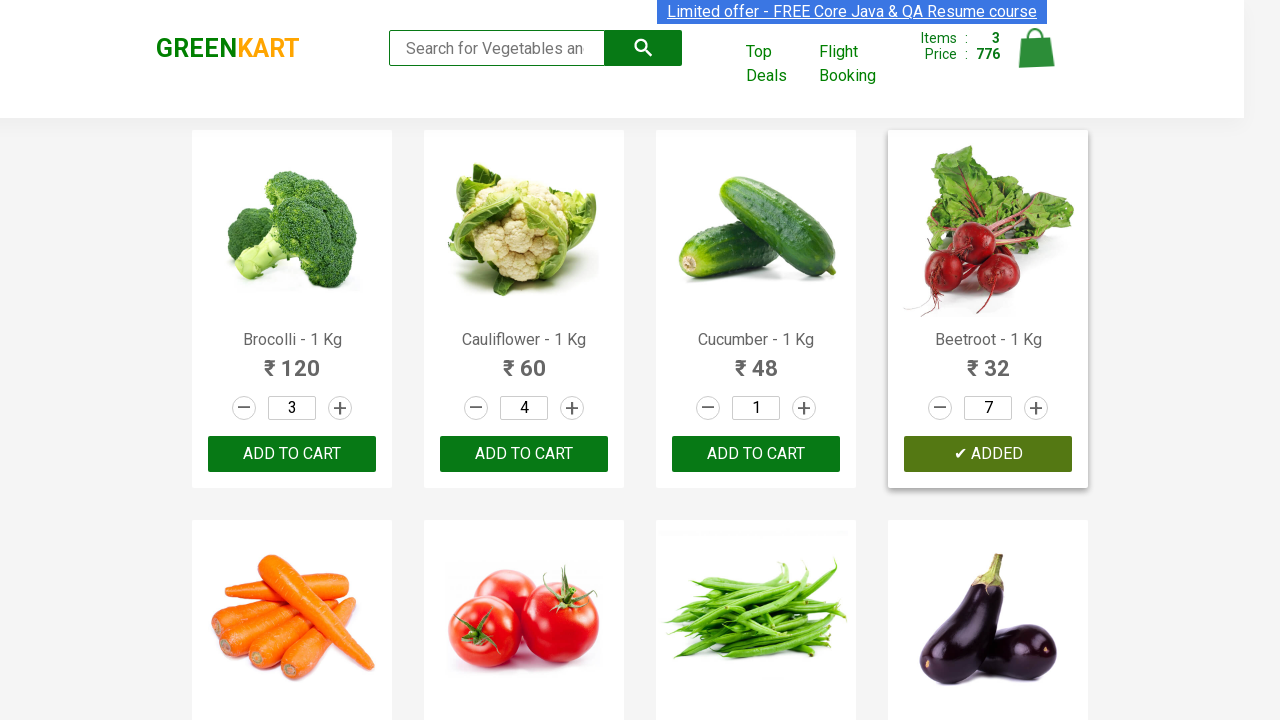

Incremented quantity for Water Melon at (572, 360) on a.increment >> nth=21
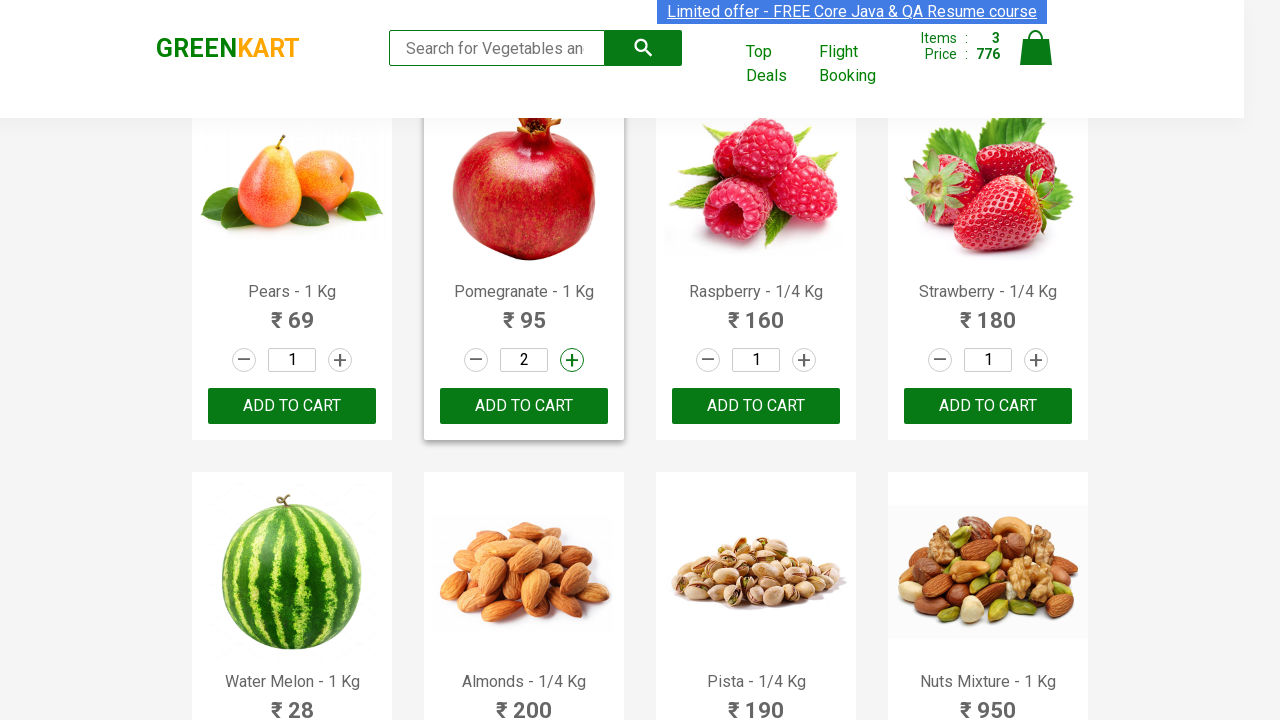

Added Water Melon (quantity: 2) to cart at (756, 406) on button:has-text('ADD TO CART') >> nth=21
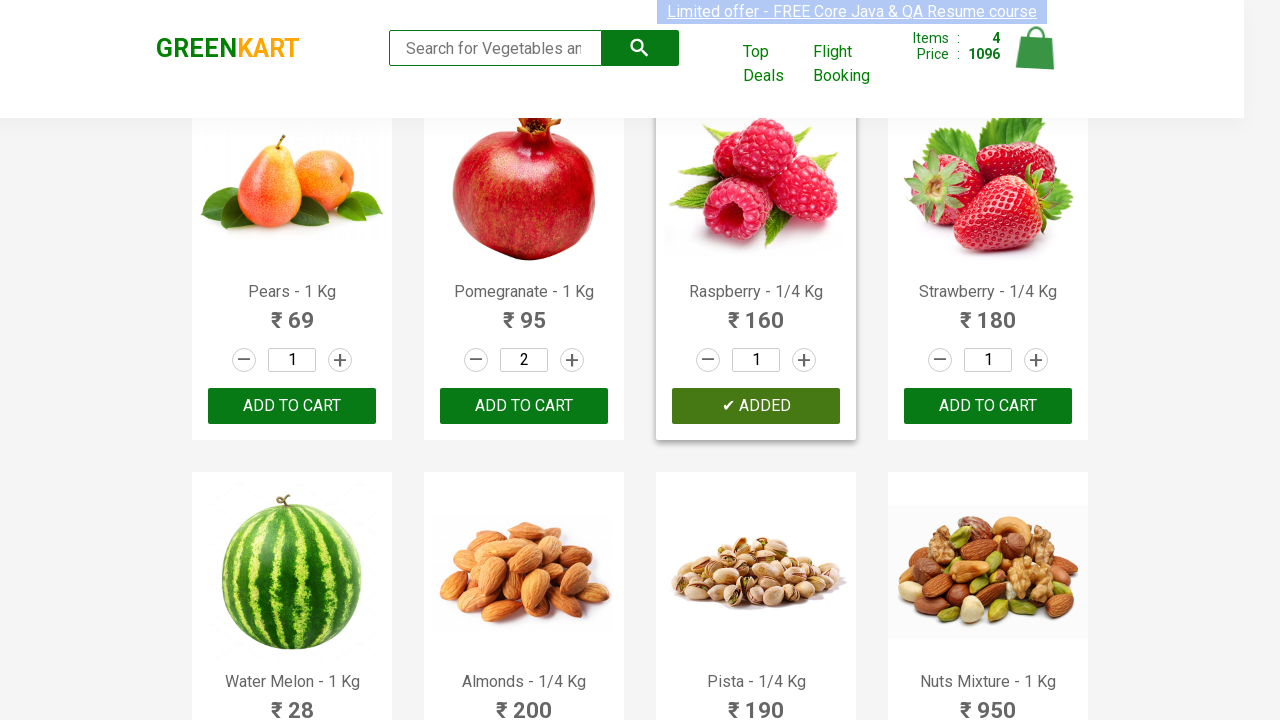

Clicked on cart icon to open shopping cart at (1036, 48) on img[alt='Cart']
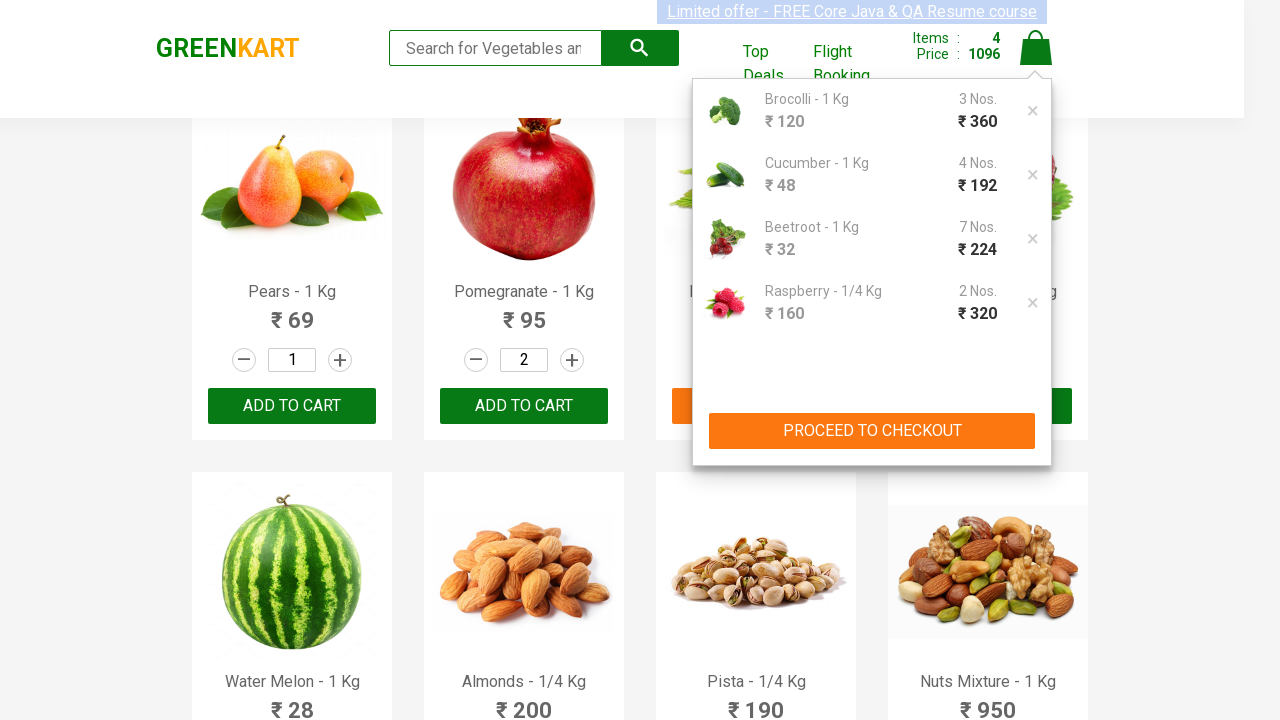

Waited for cart to open
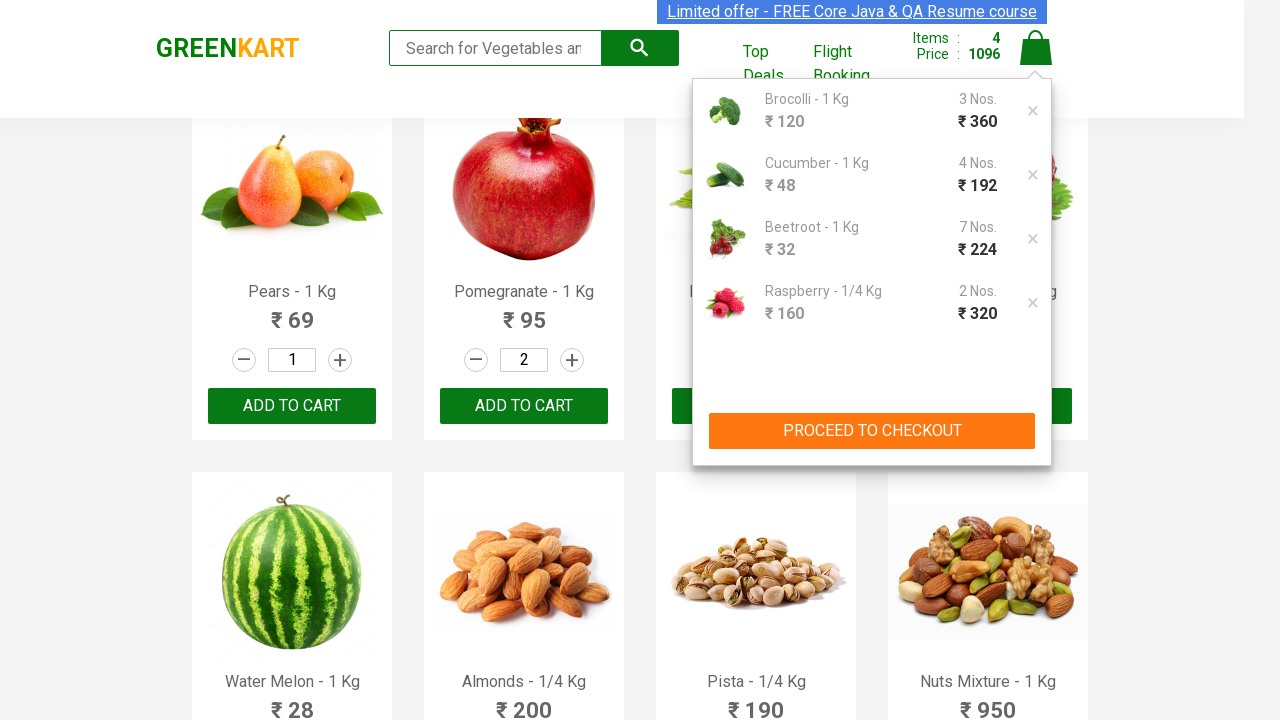

Clicked PROCEED TO CHECKOUT button at (872, 431) on button:has-text('PROCEED TO CHECKOUT')
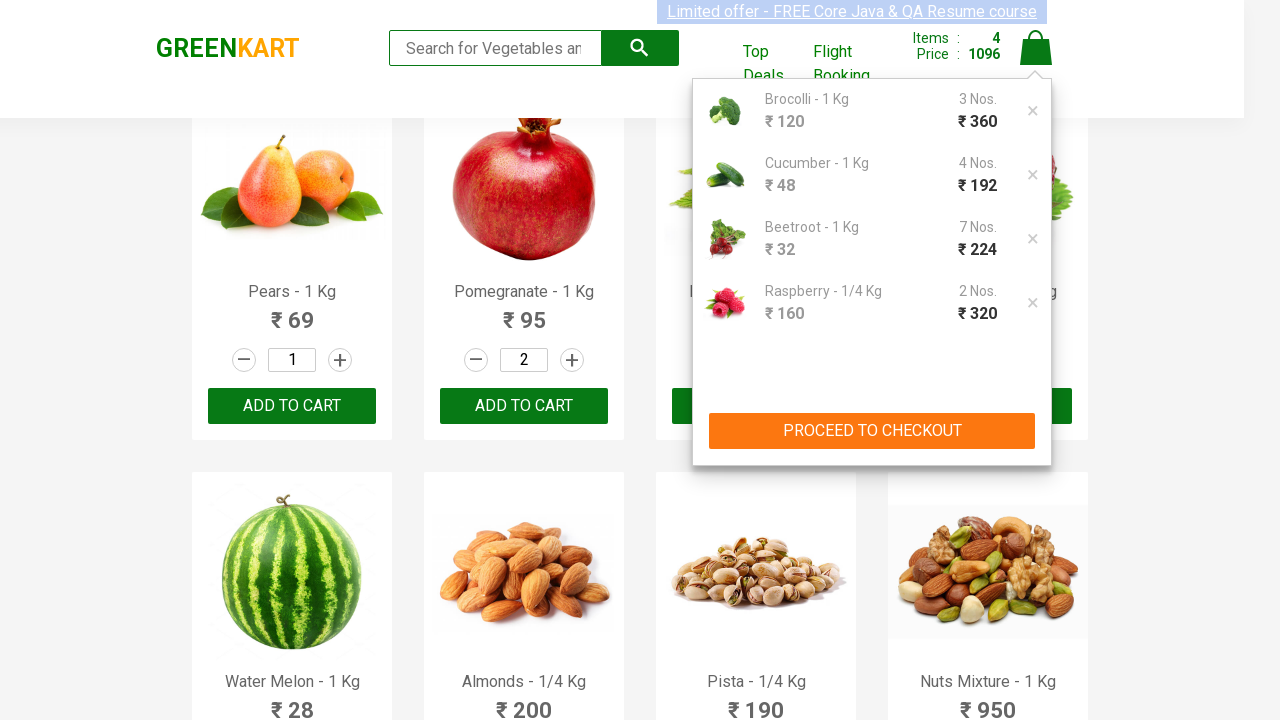

Entered promo code '1rahulshettyacademy' on input.promoCode
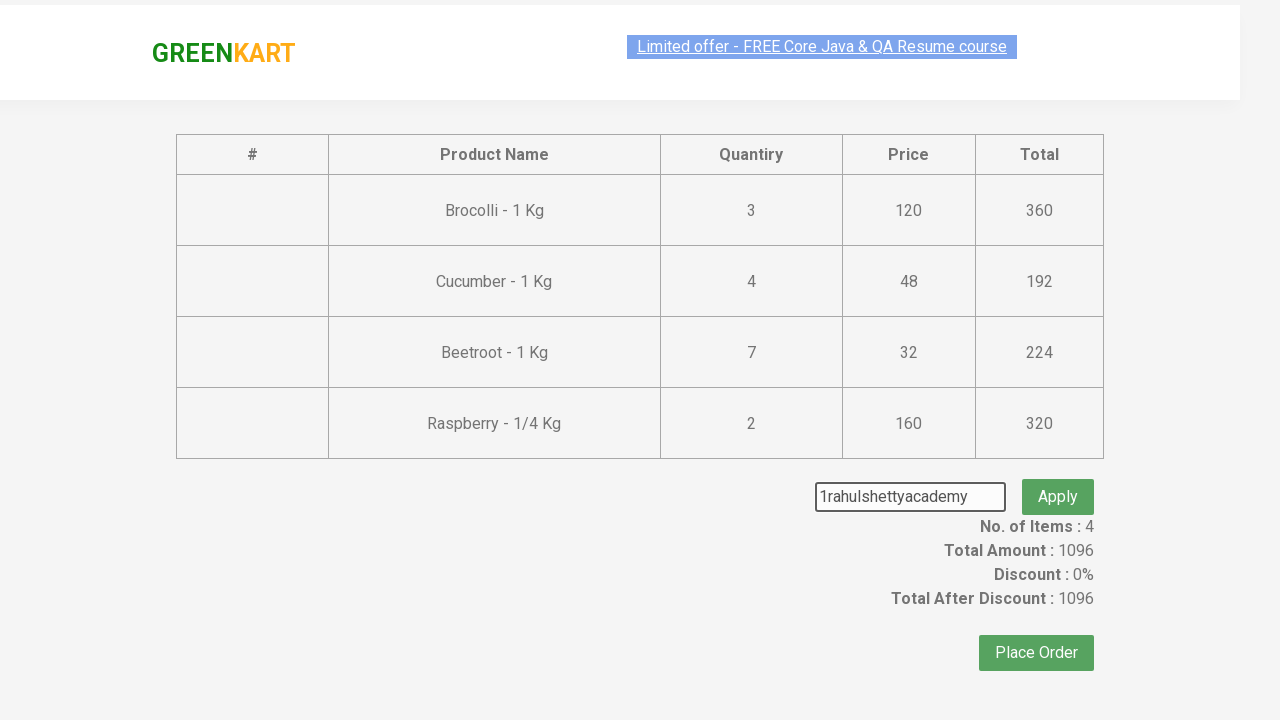

Clicked button to apply promo code at (1058, 477) on button.promoBtn
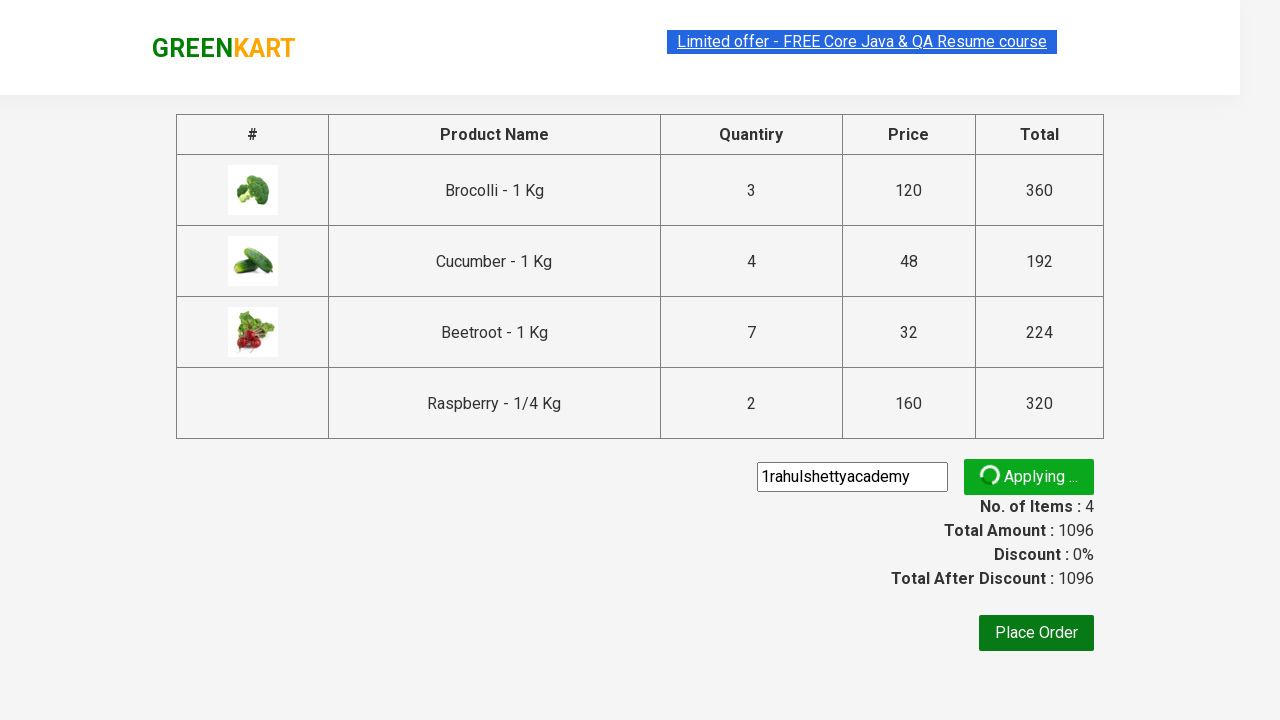

Promo code validation message appeared
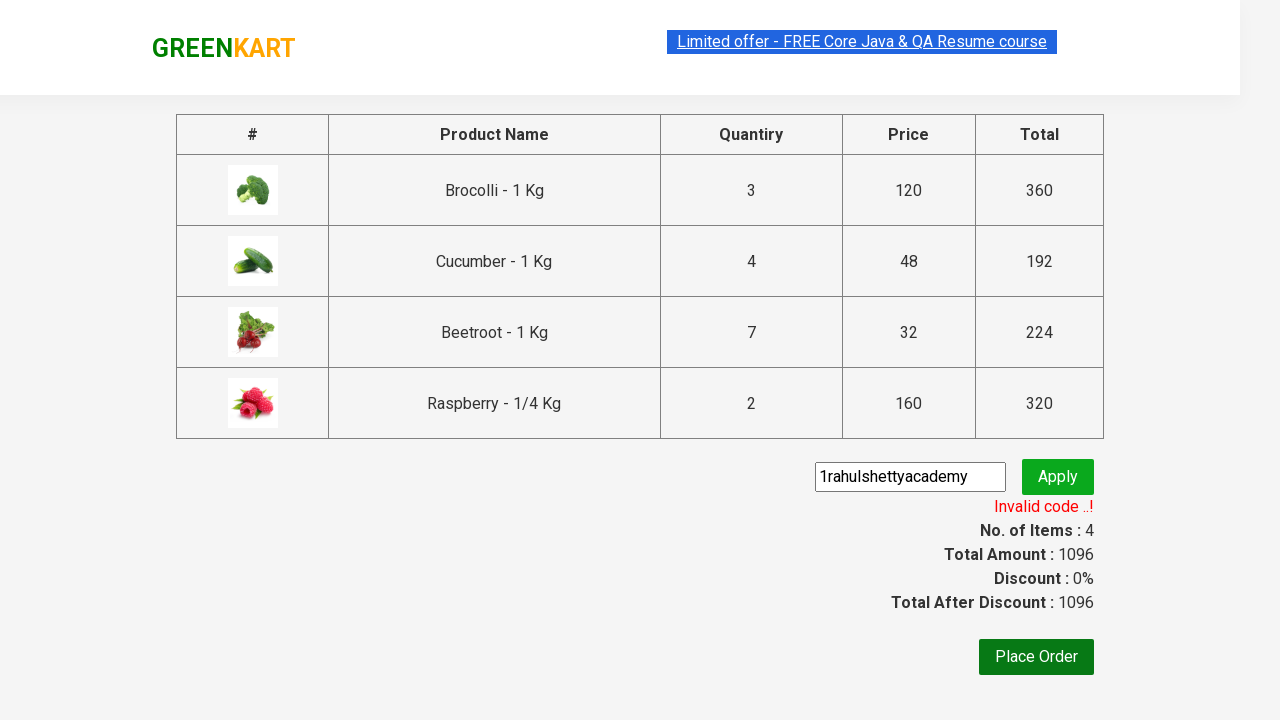

Waited for promo code processing to complete
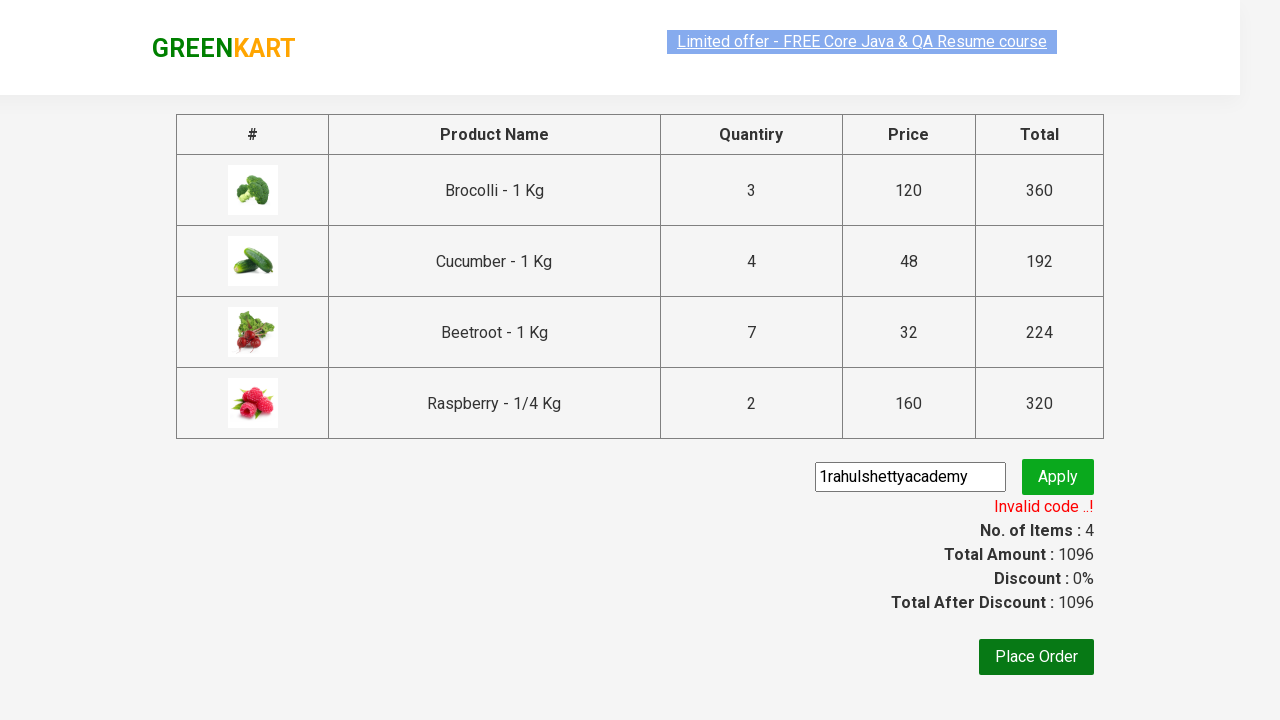

Clicked Place Order button at (1036, 657) on button:has-text('Place Order')
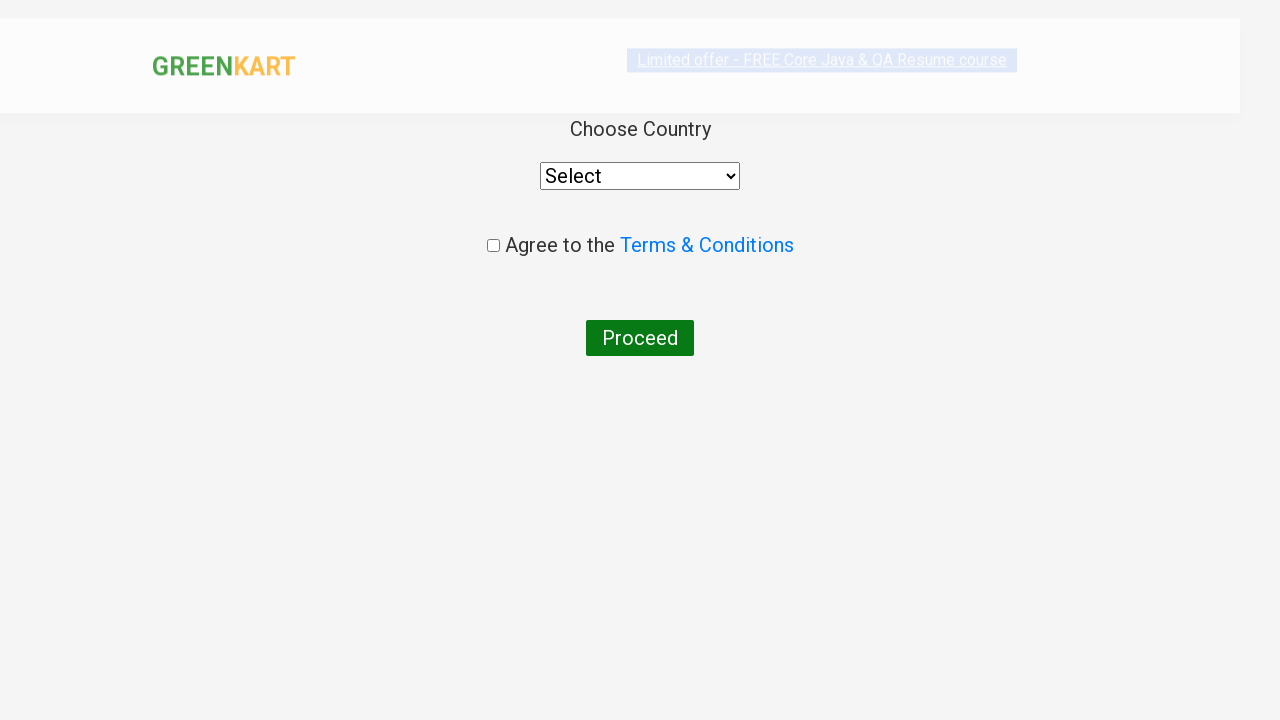

Selected 'Bangladesh' from country dropdown on select[style='width: 200px;']
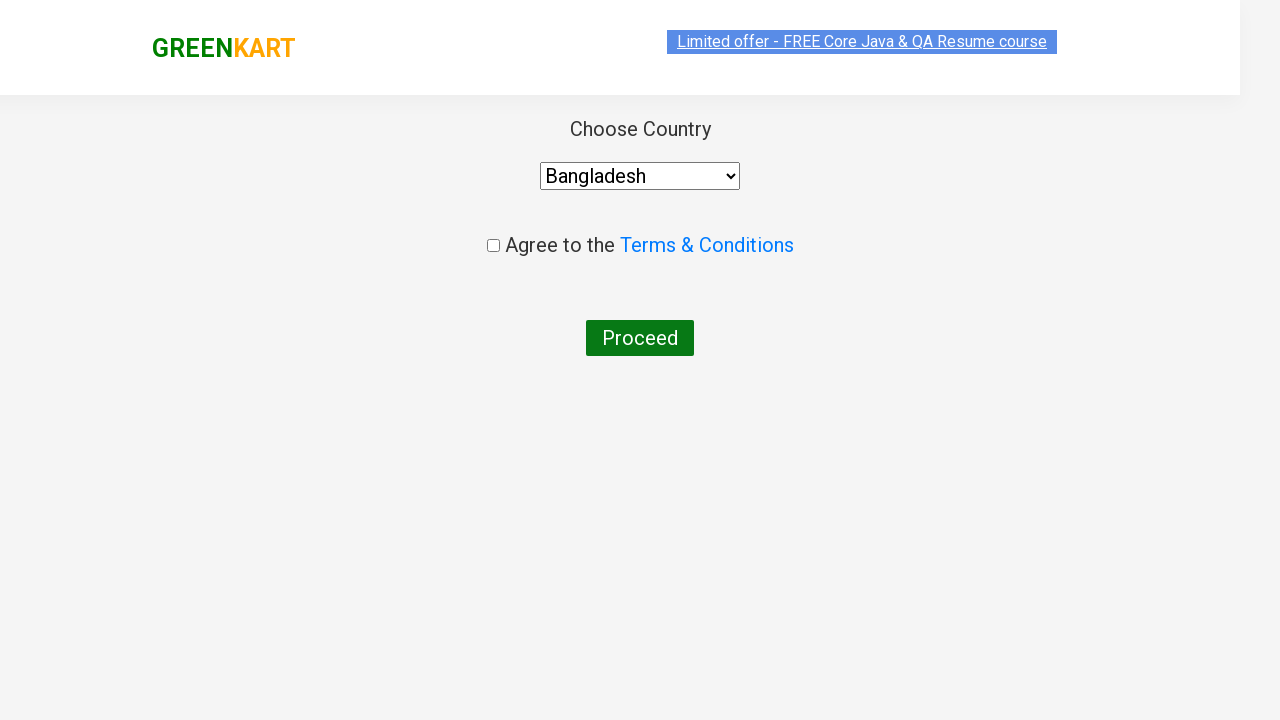

Waited for country selection to be processed
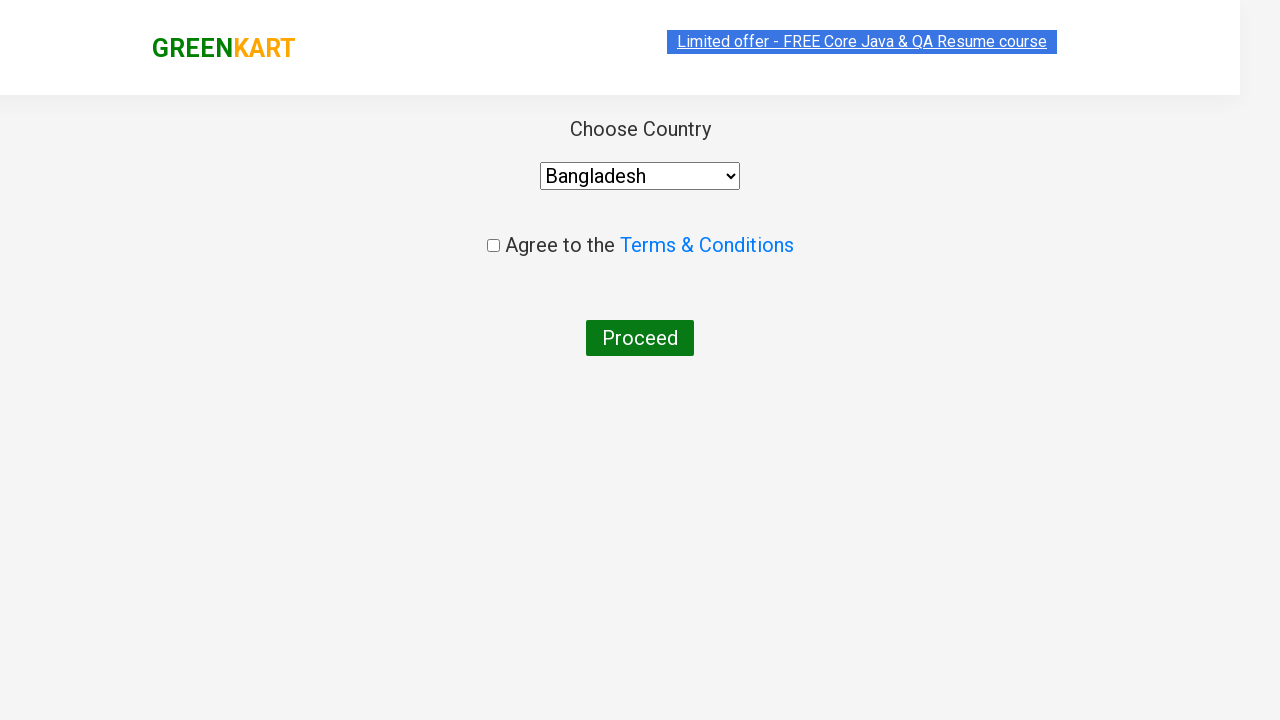

Checked terms and conditions checkbox at (493, 246) on input[type='checkbox']
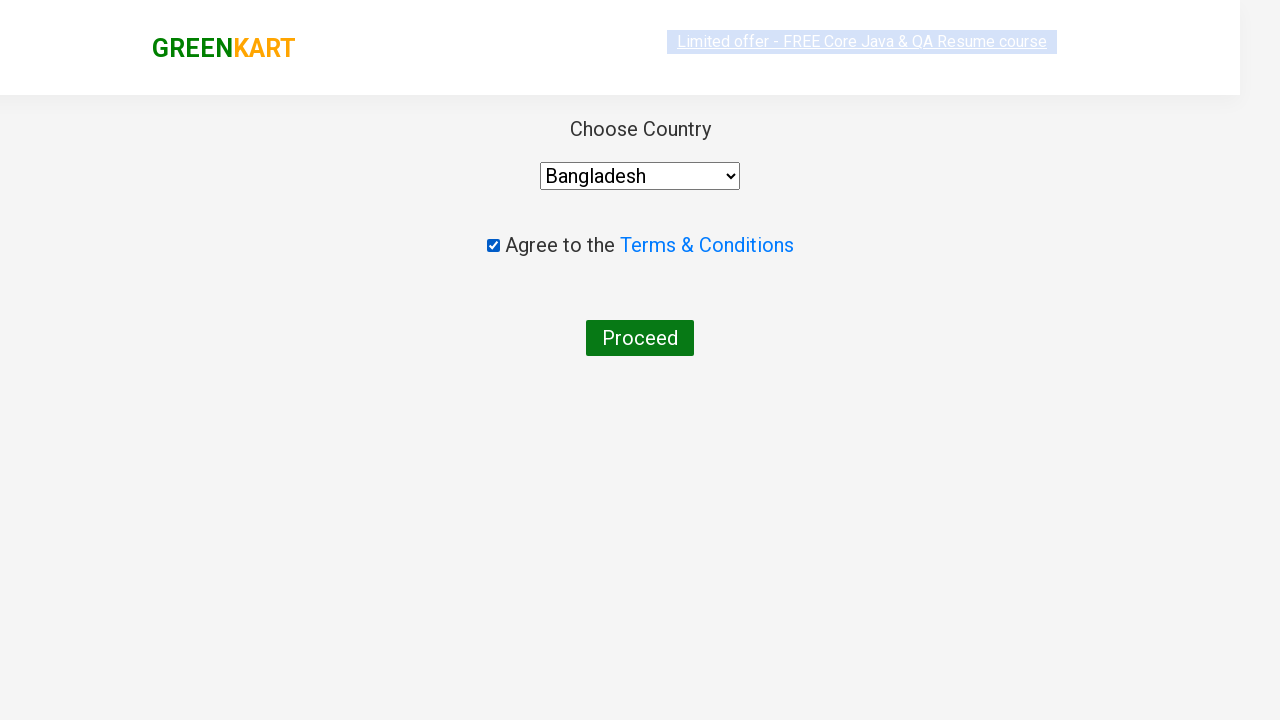

Clicked Proceed button to complete order at (640, 338) on button:has-text('Proceed')
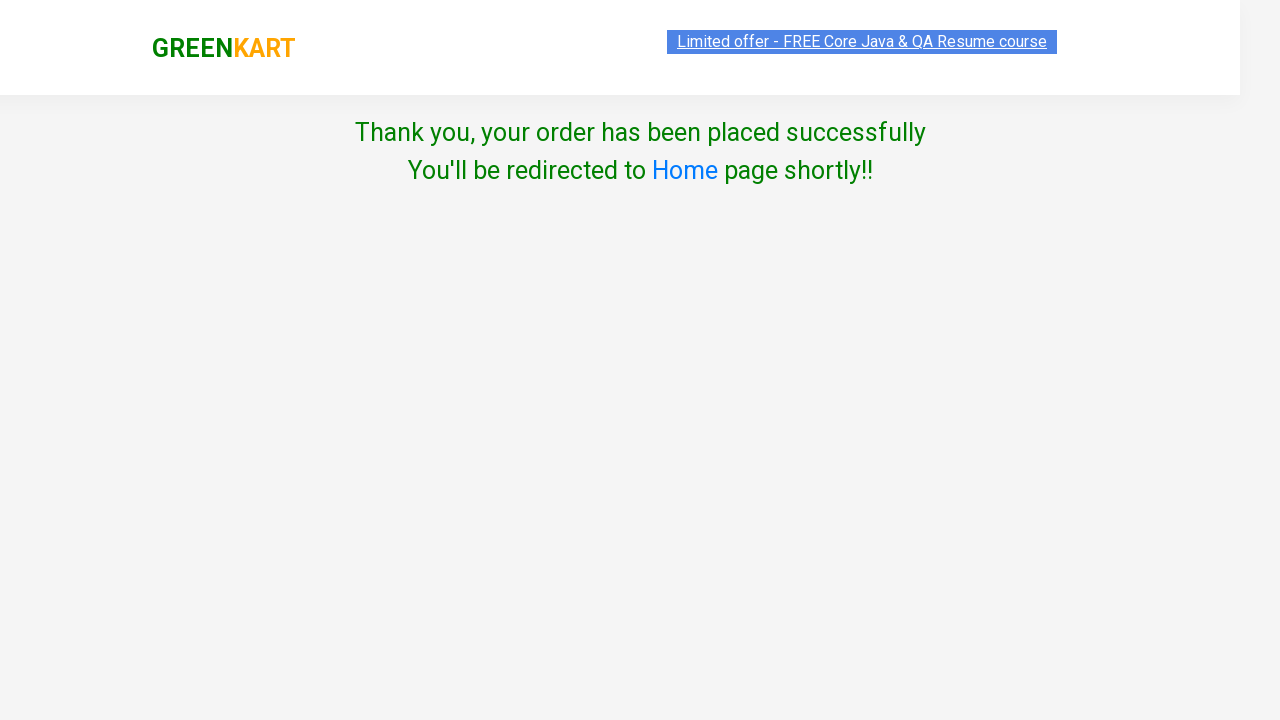

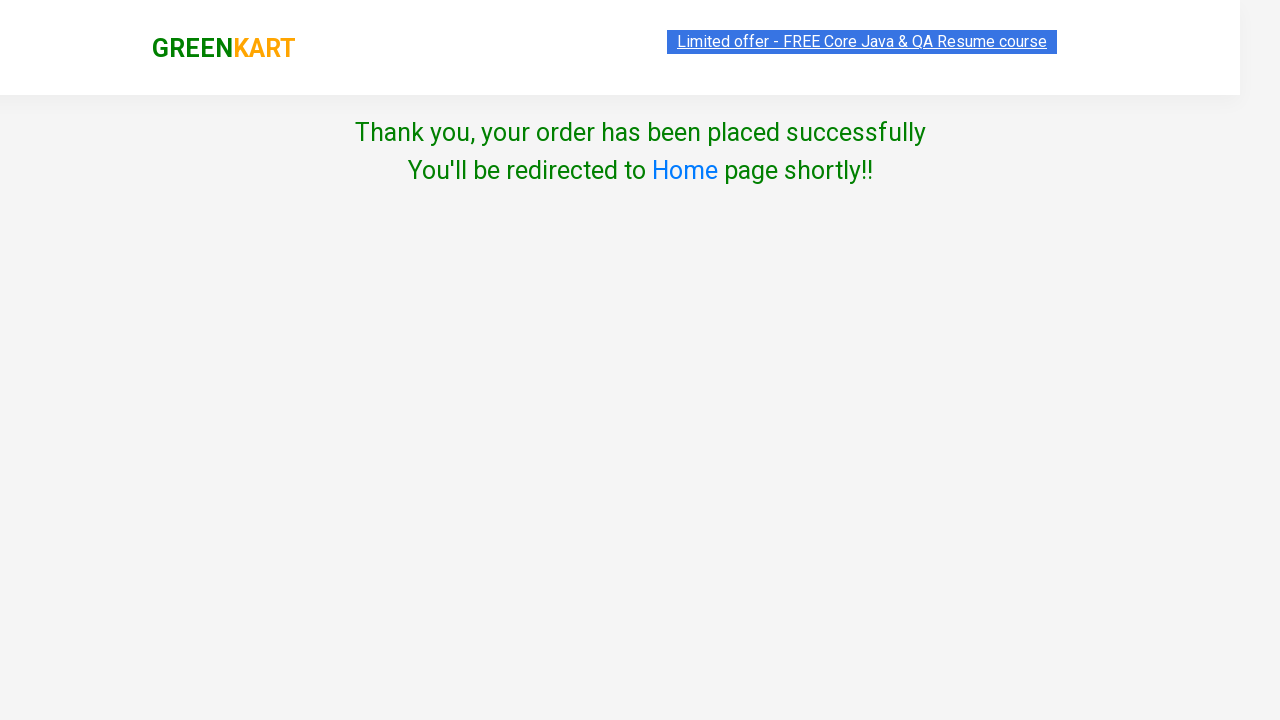